Tests handling JavaScript prompt popups by switching to an iframe, clicking a button to trigger the prompt, entering text into the prompt, and accepting it.

Starting URL: https://www.w3schools.com/js/tryit.asp?filename=tryjs_prompt

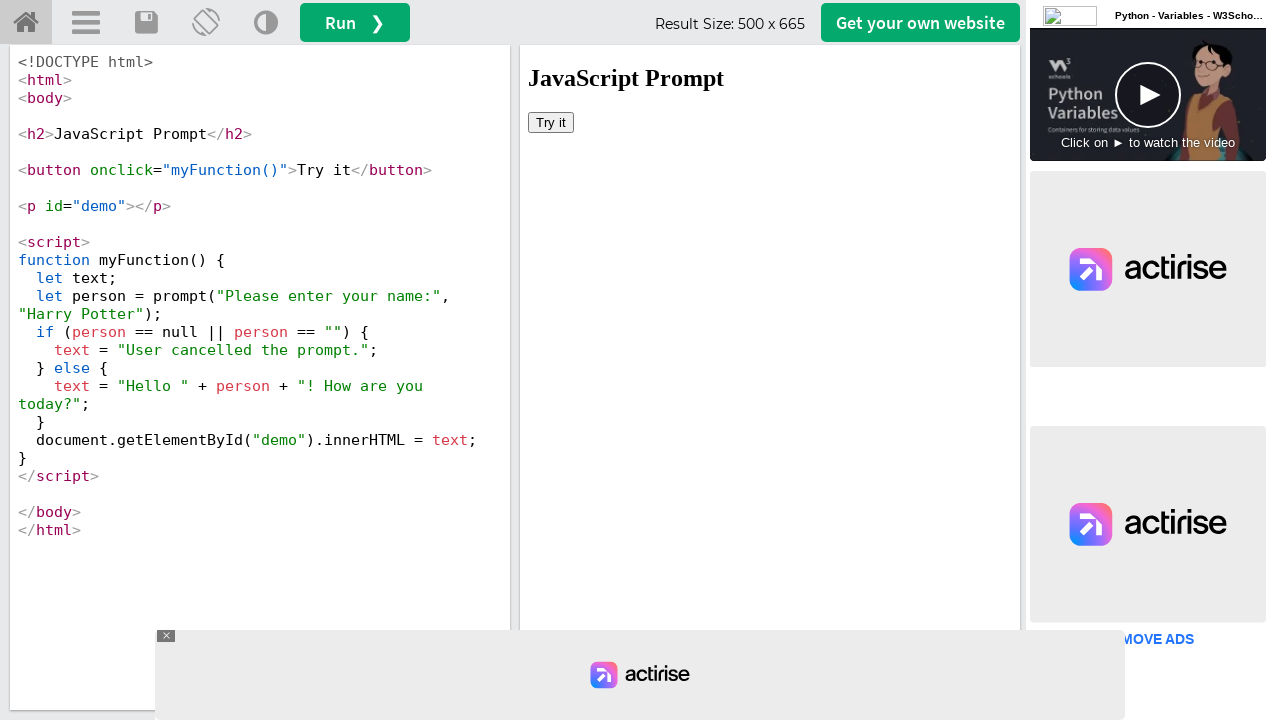

Located the iframe containing the demo
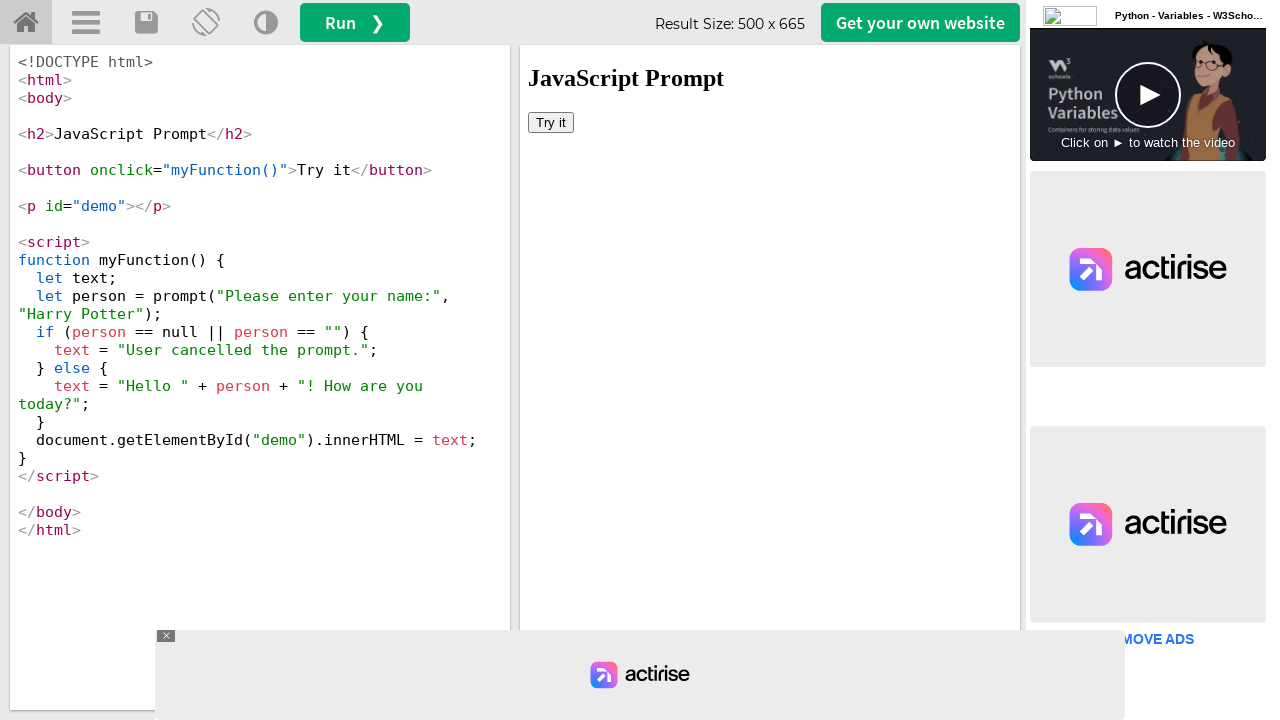

Clicked the 'Try it' button to trigger the prompt at (551, 122) on iframe >> nth=0 >> internal:control=enter-frame >> xpath=//button[text()='Try it
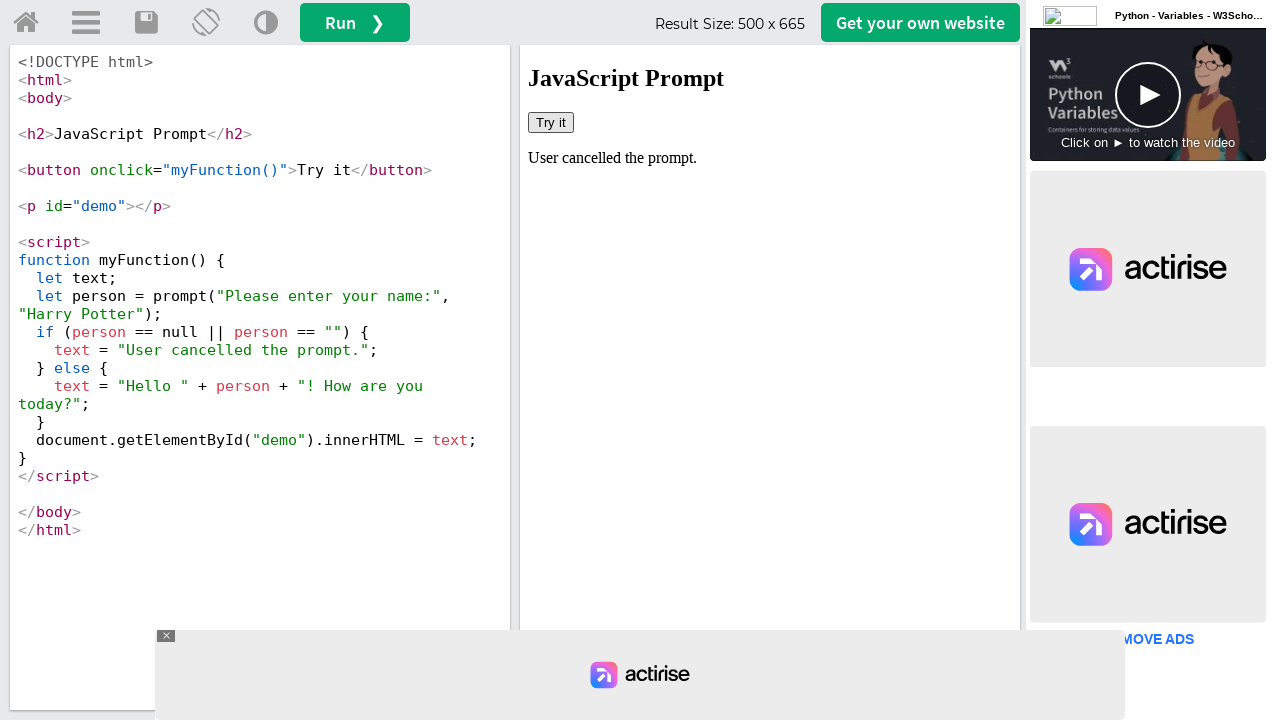

Registered dialog handler to accept prompts with text 'Pune'
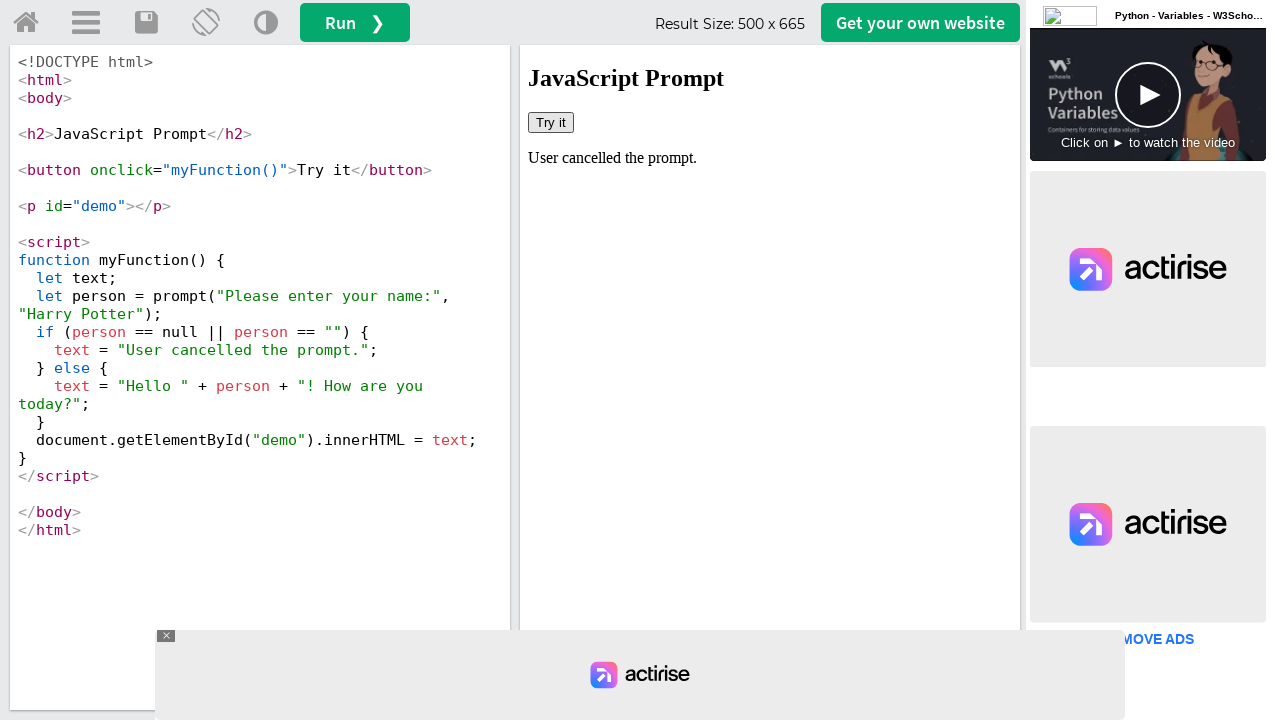

Clicked the 'Try it' button again to trigger prompt with handler active at (551, 122) on iframe >> nth=0 >> internal:control=enter-frame >> xpath=//button[text()='Try it
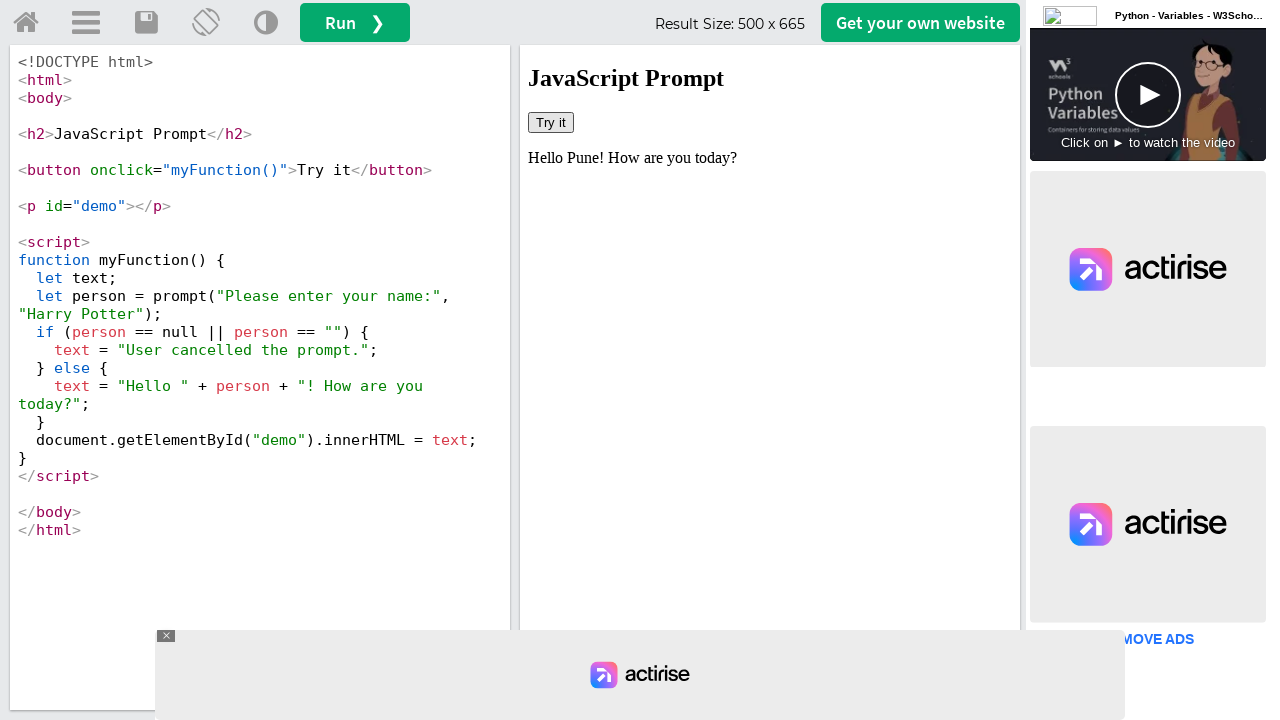

Waited for dialog interaction to complete
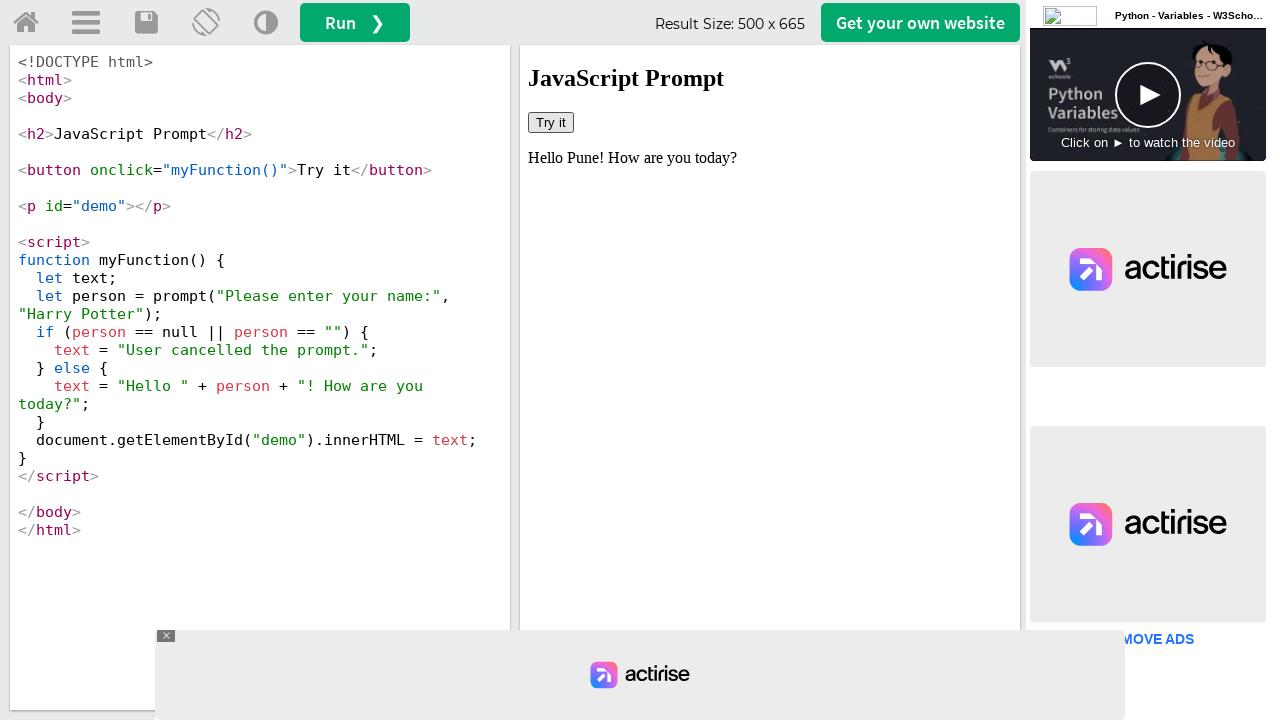

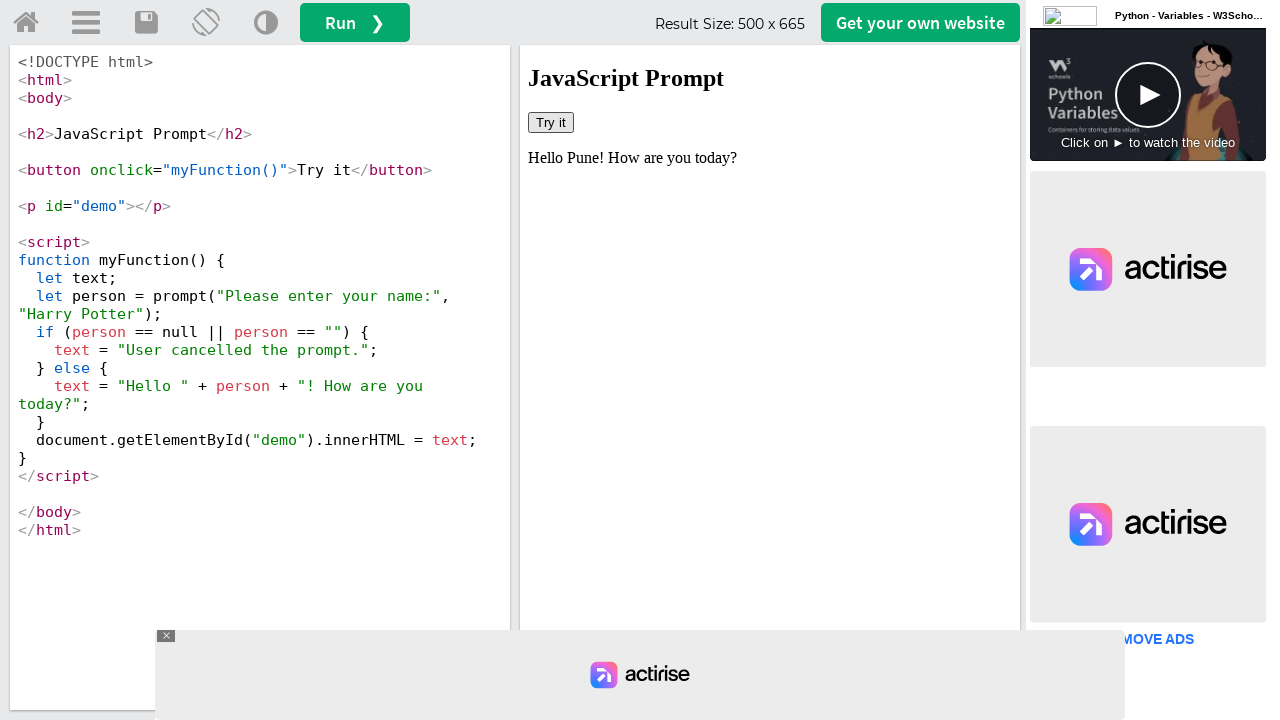